Navigates to BlazeDemo homepage, waits for the submit button to appear, and verifies the page title is 'BlazeDemo'

Starting URL: http://blazedemo.com/

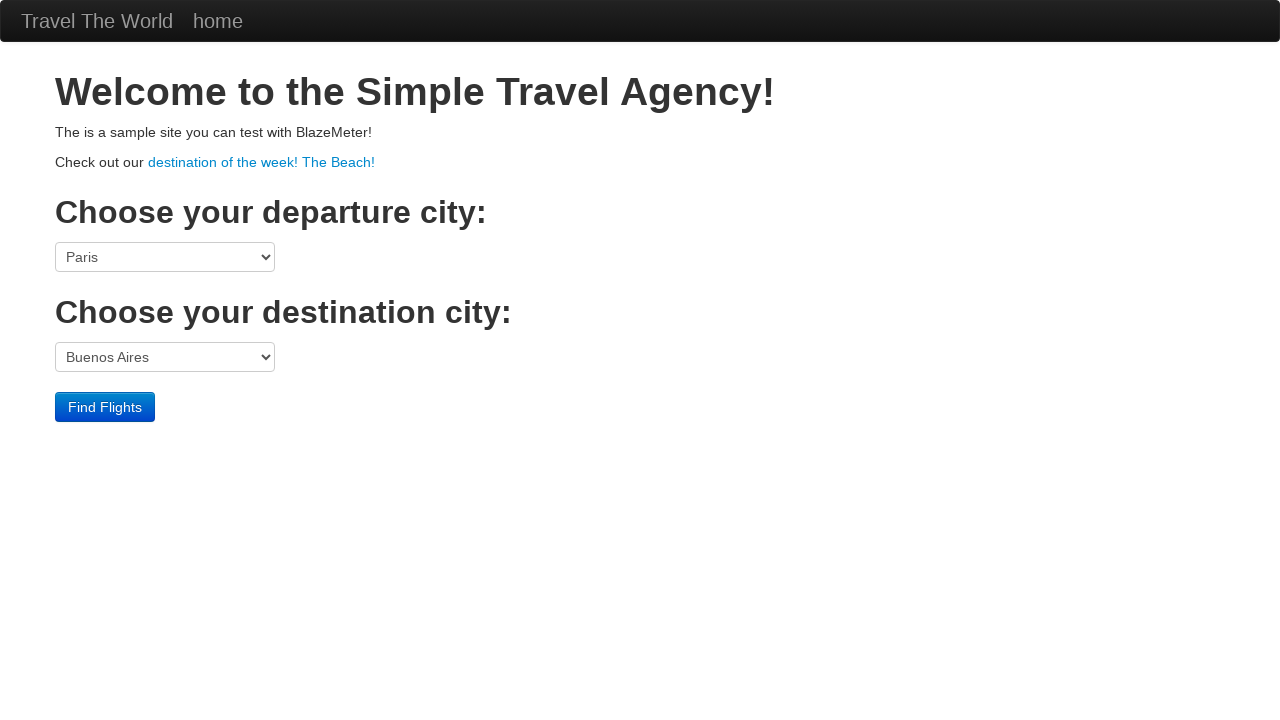

Navigated to BlazeDemo homepage
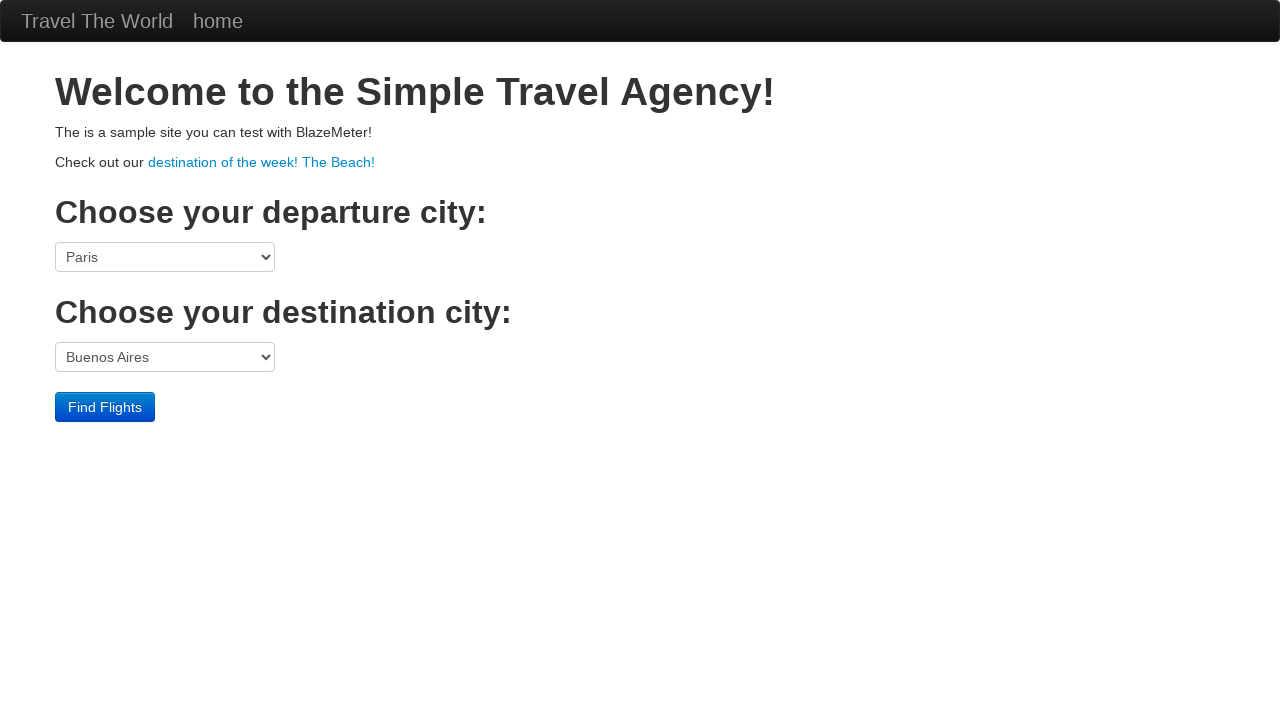

Submit button appeared on the page
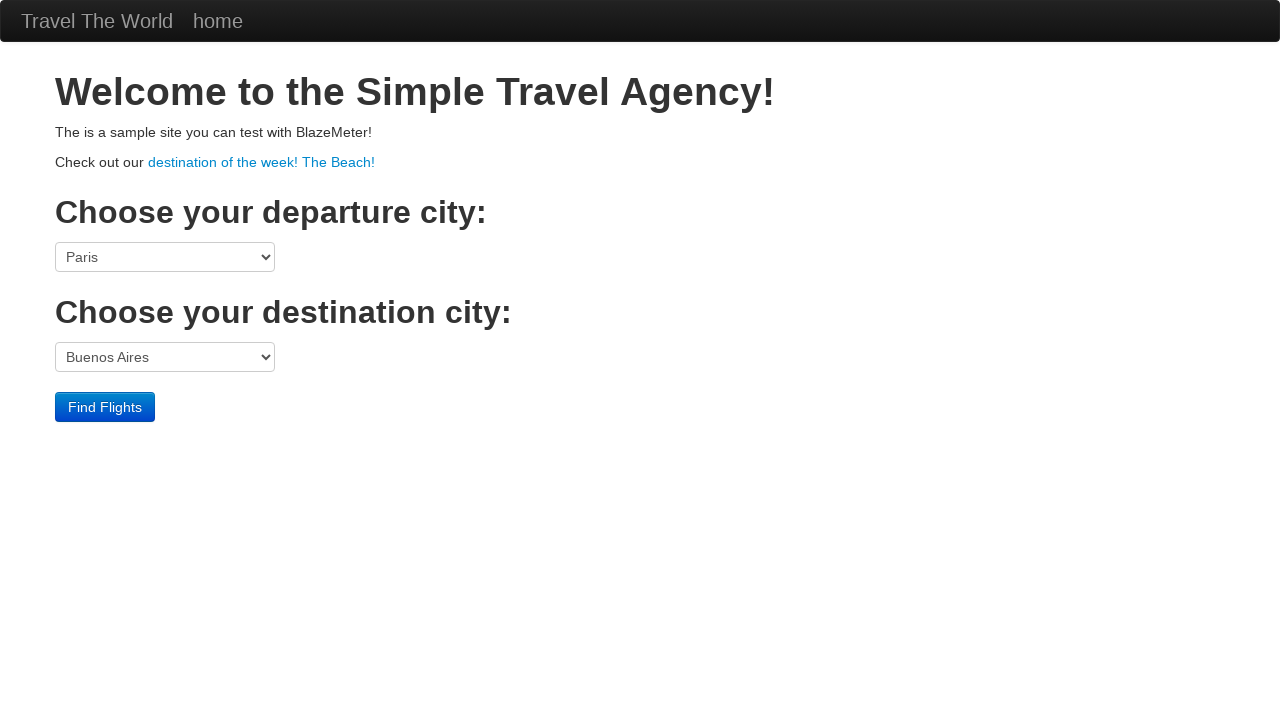

Verified page title is 'BlazeDemo'
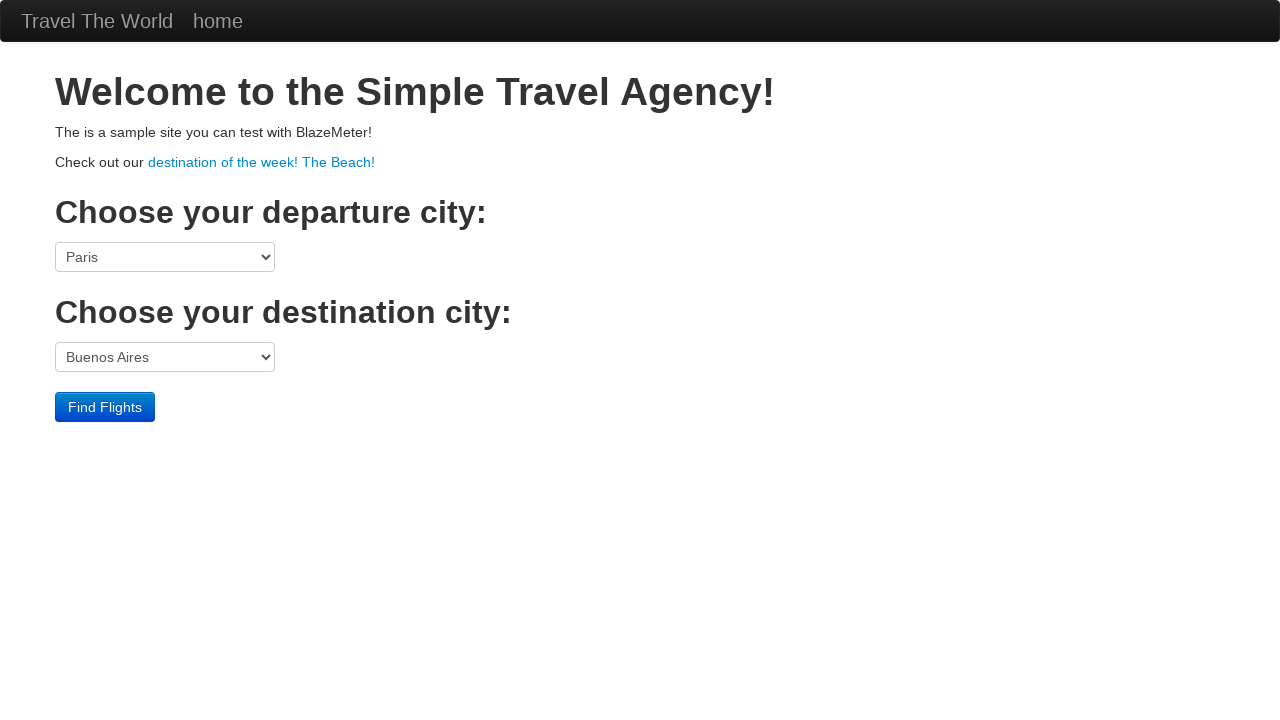

Verified 'contained_text' not found in page body
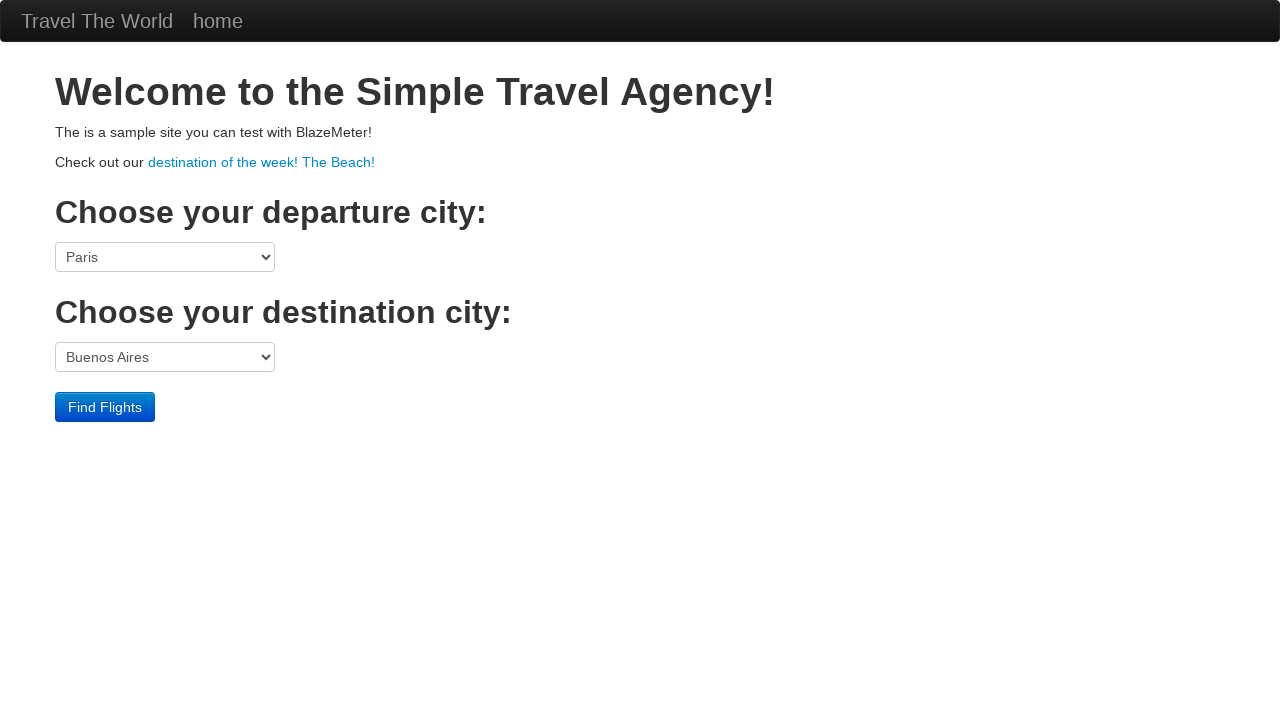

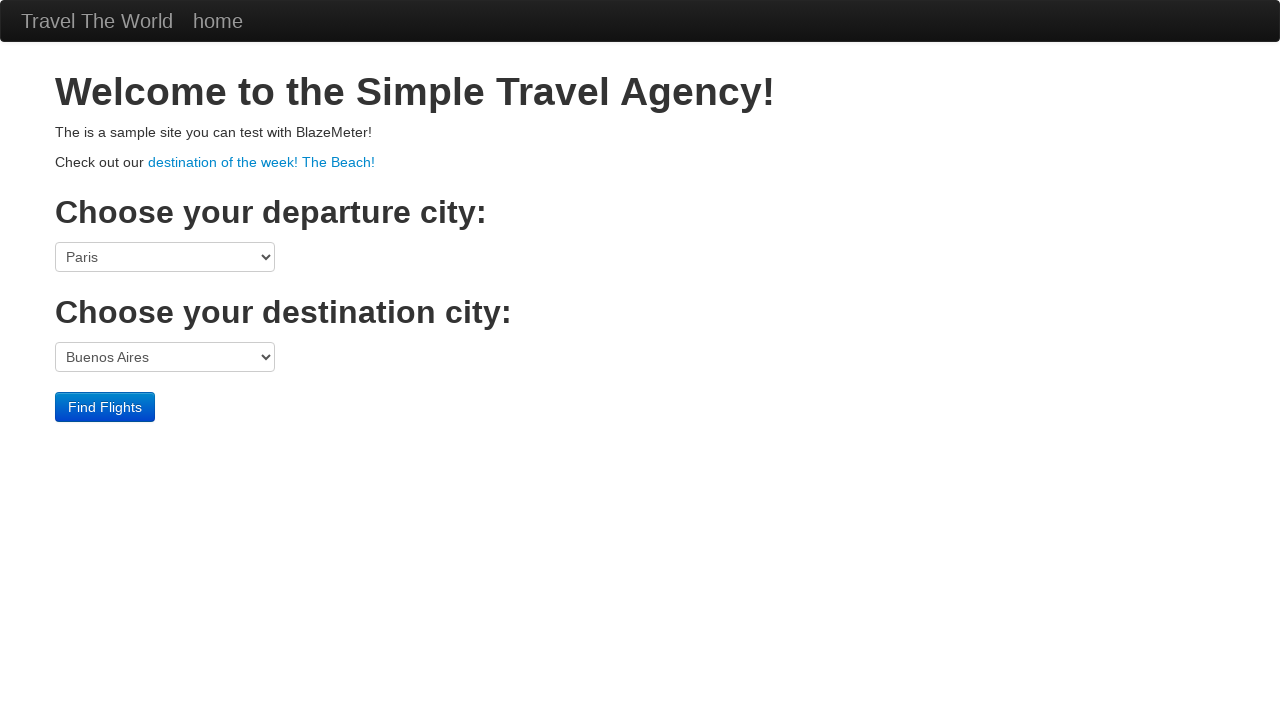